Tests job board functionality by searching for jobs, filtering results by job type, selecting a job listing, and clicking the apply button

Starting URL: https://alchemy.hguy.co/jobs

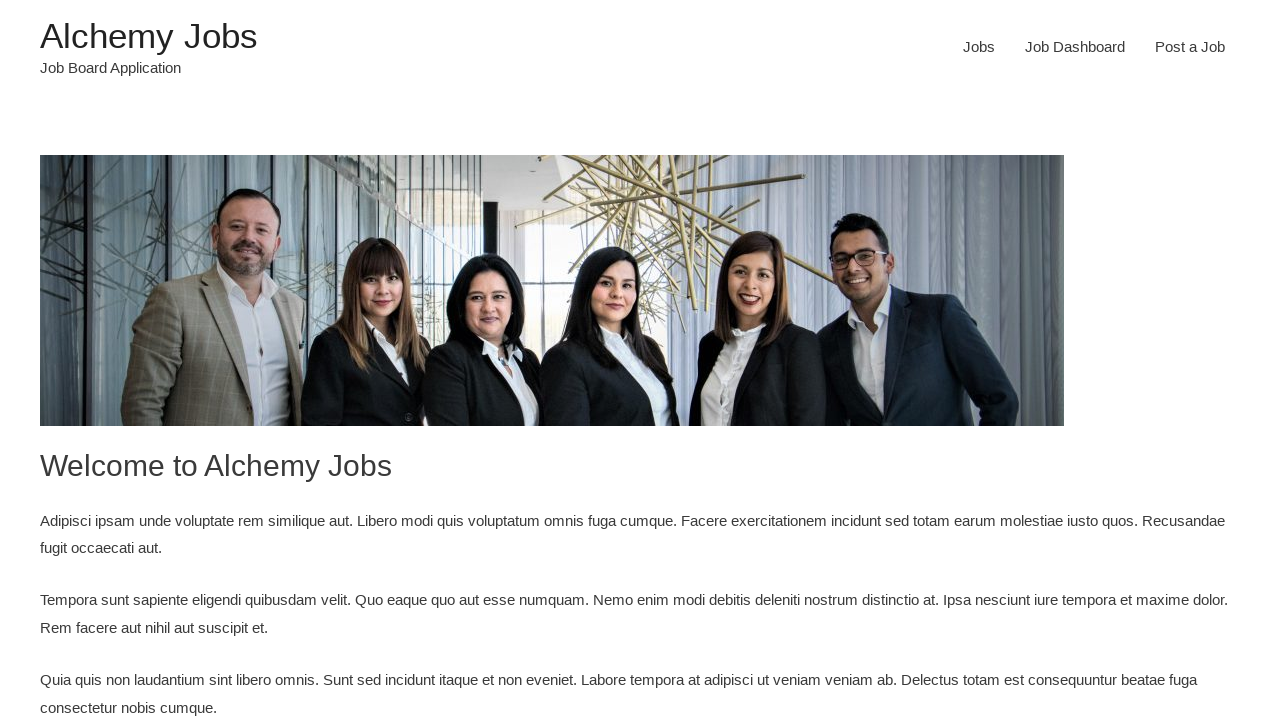

Clicked on Jobs link in navigation at (979, 47) on xpath=/html/body/div/header/div/div/div/div/div[3]/div/nav/div/ul/li[1]/a
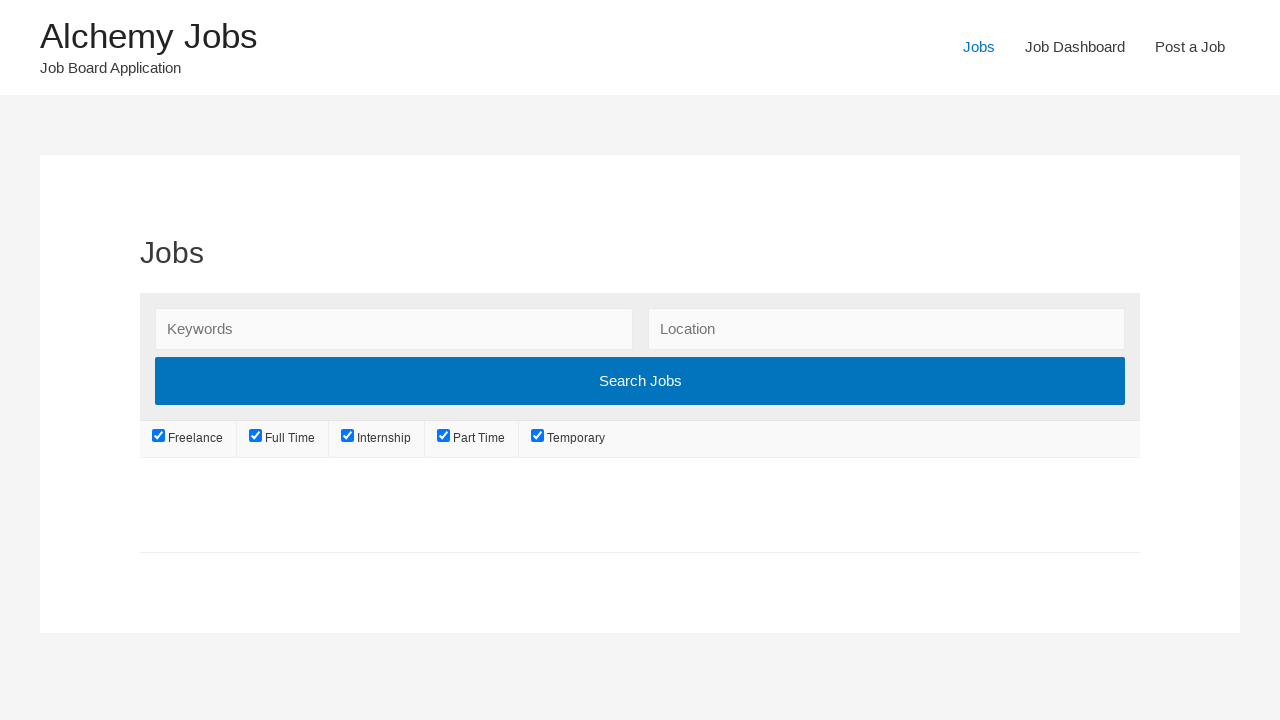

Entered search keywords 'tEST aUTOMATION eNGINEER test' in search field on #search_keywords
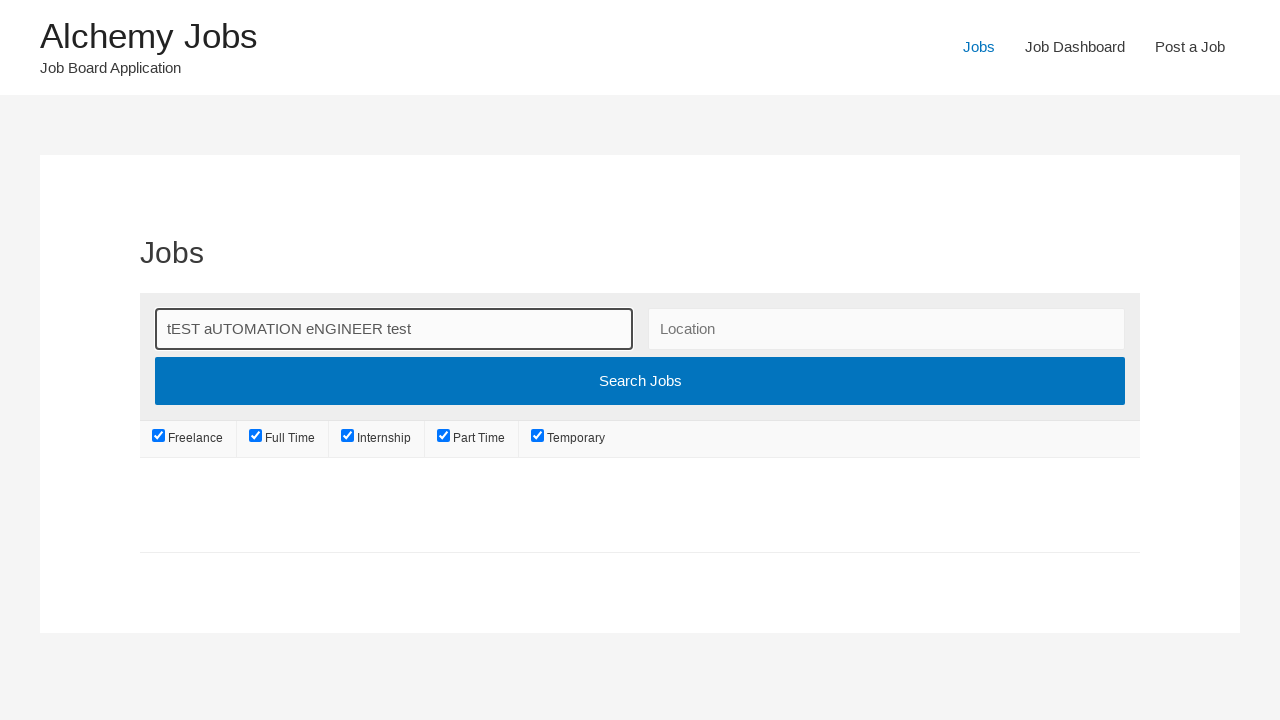

Clicked search button to search for jobs at (640, 381) on xpath=/html/body/div/div/div/div/main/article/div/div/form/div[1]/div[4]/input
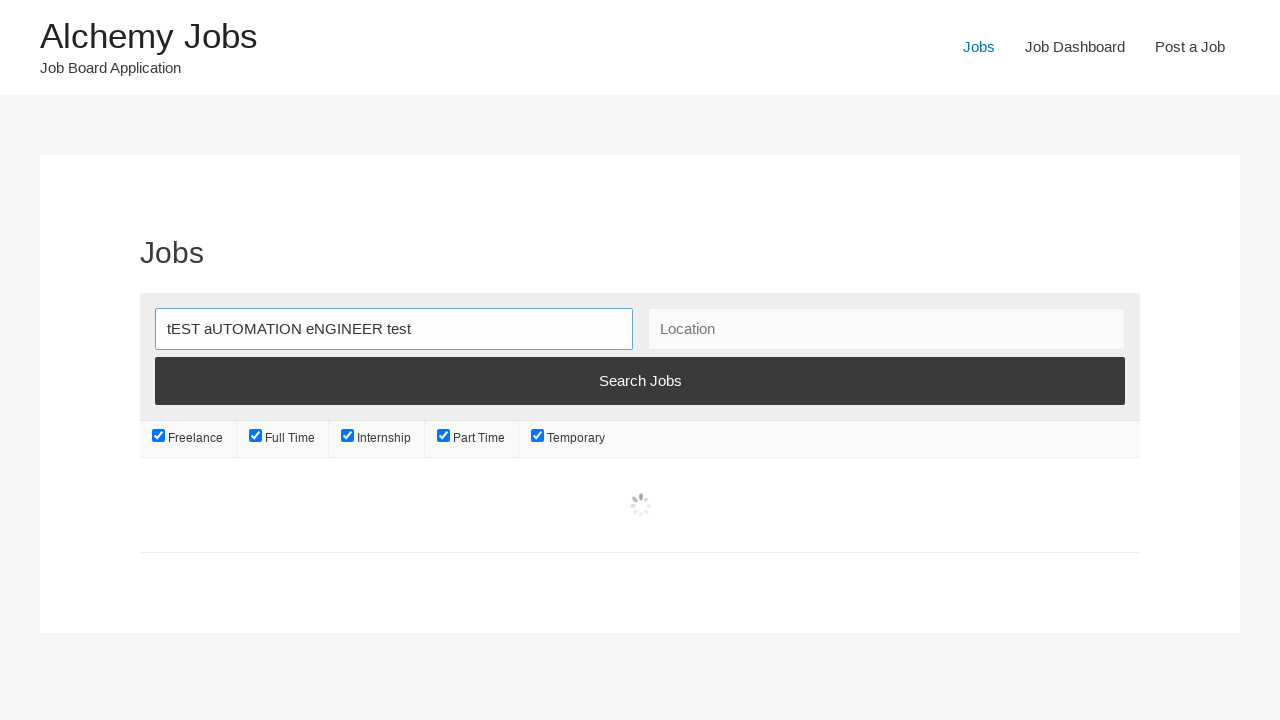

Job search results loaded
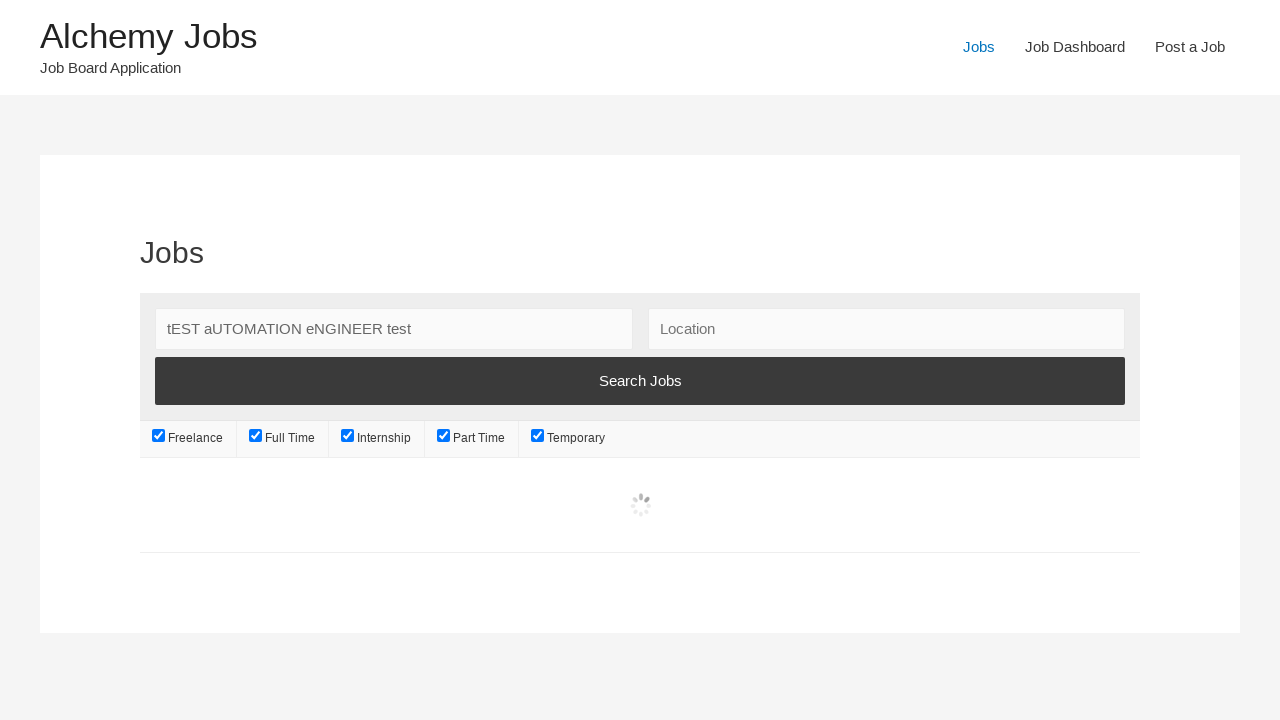

Unchecked freelance job type filter at (159, 436) on .freelance
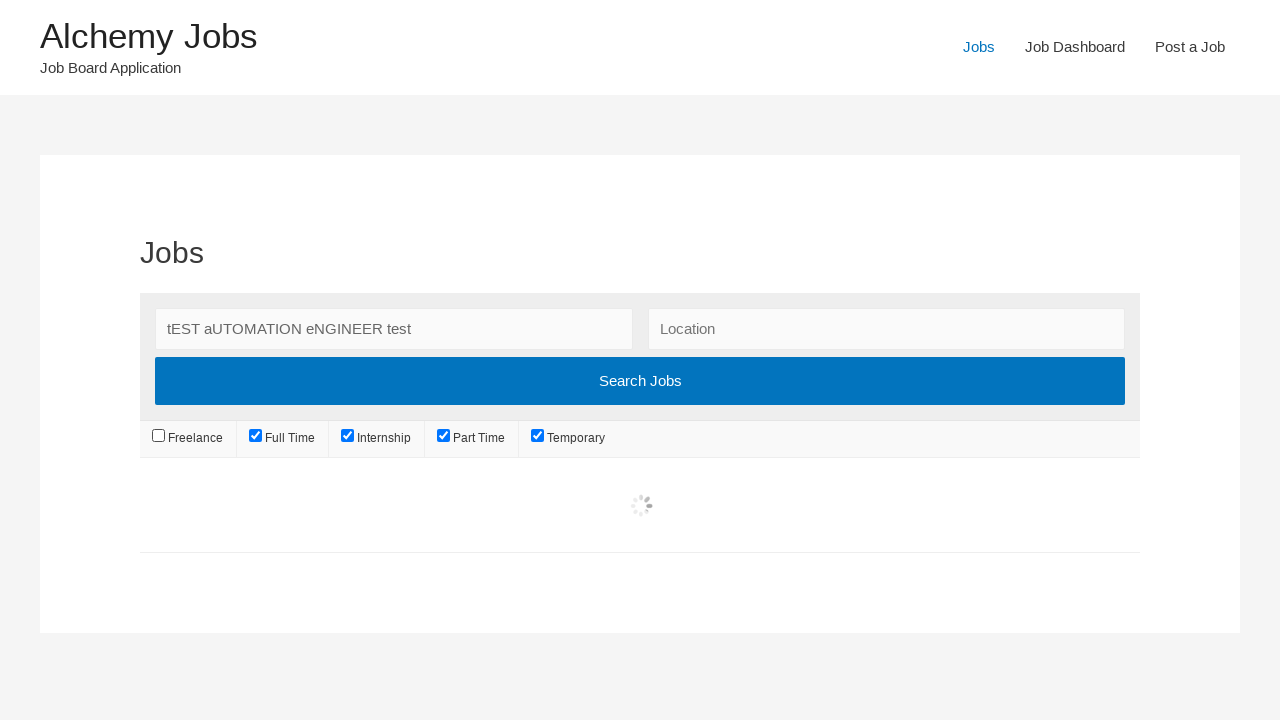

Unchecked internship job type filter at (348, 436) on .internship
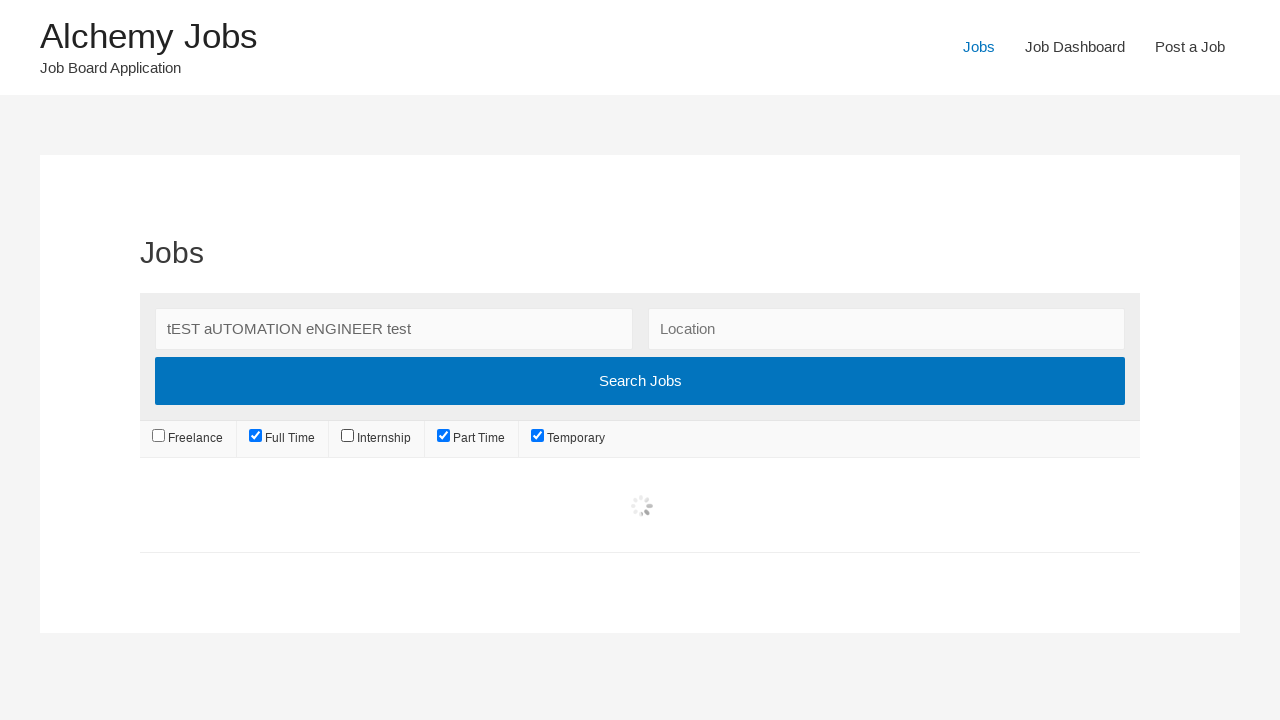

Unchecked part-time job type filter at (444, 436) on .part-time
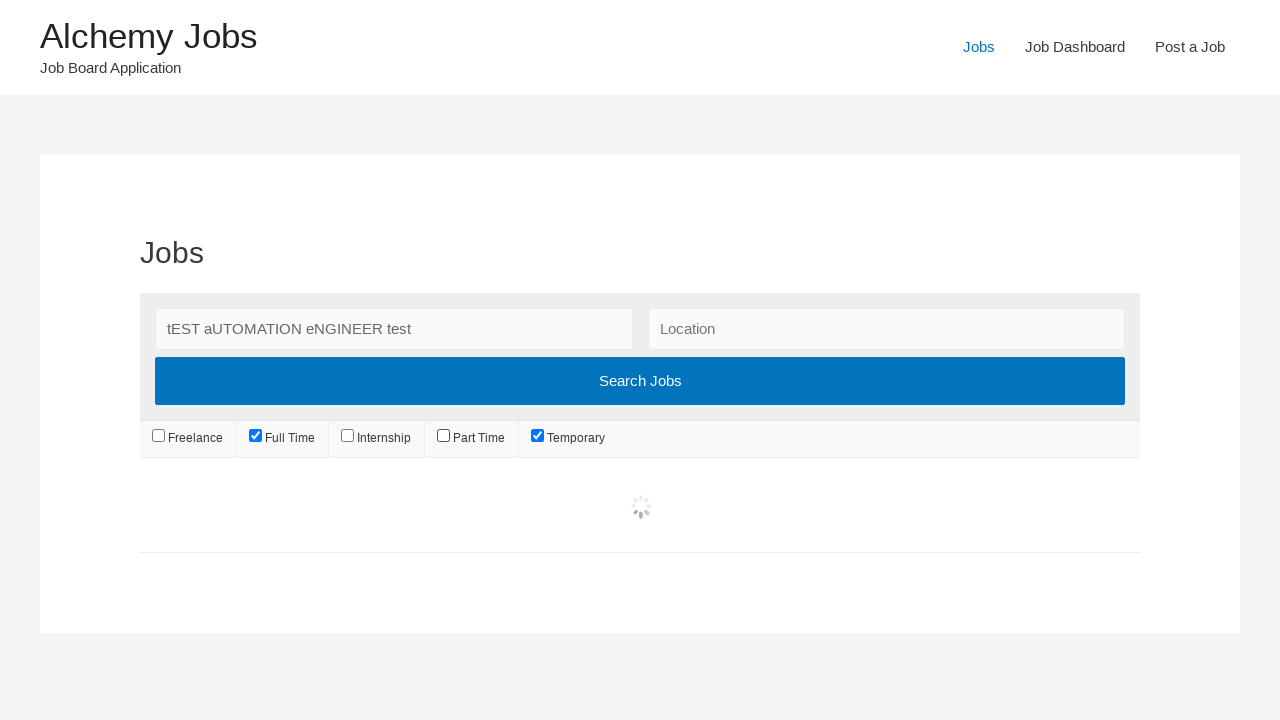

Unchecked temporary job type filter at (537, 436) on .temporary
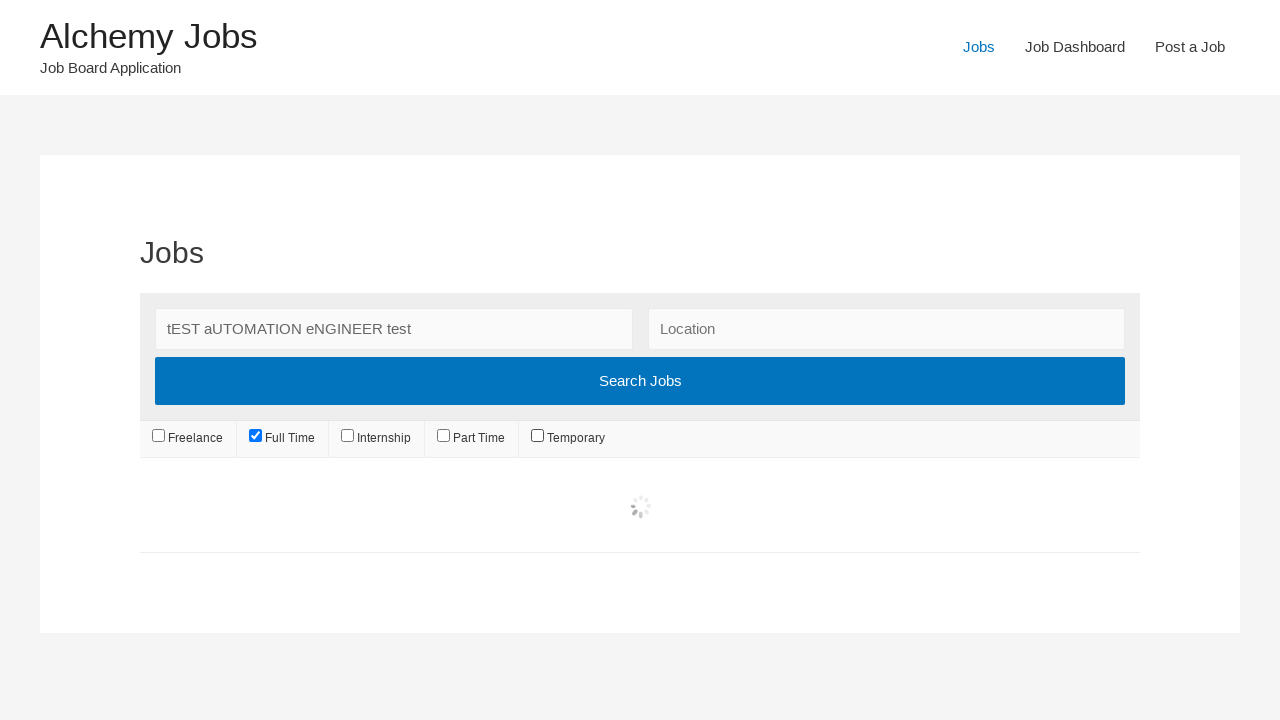

Selected the first job listing from filtered results at (433, 532) on xpath=(//div[@class='position'])[1]
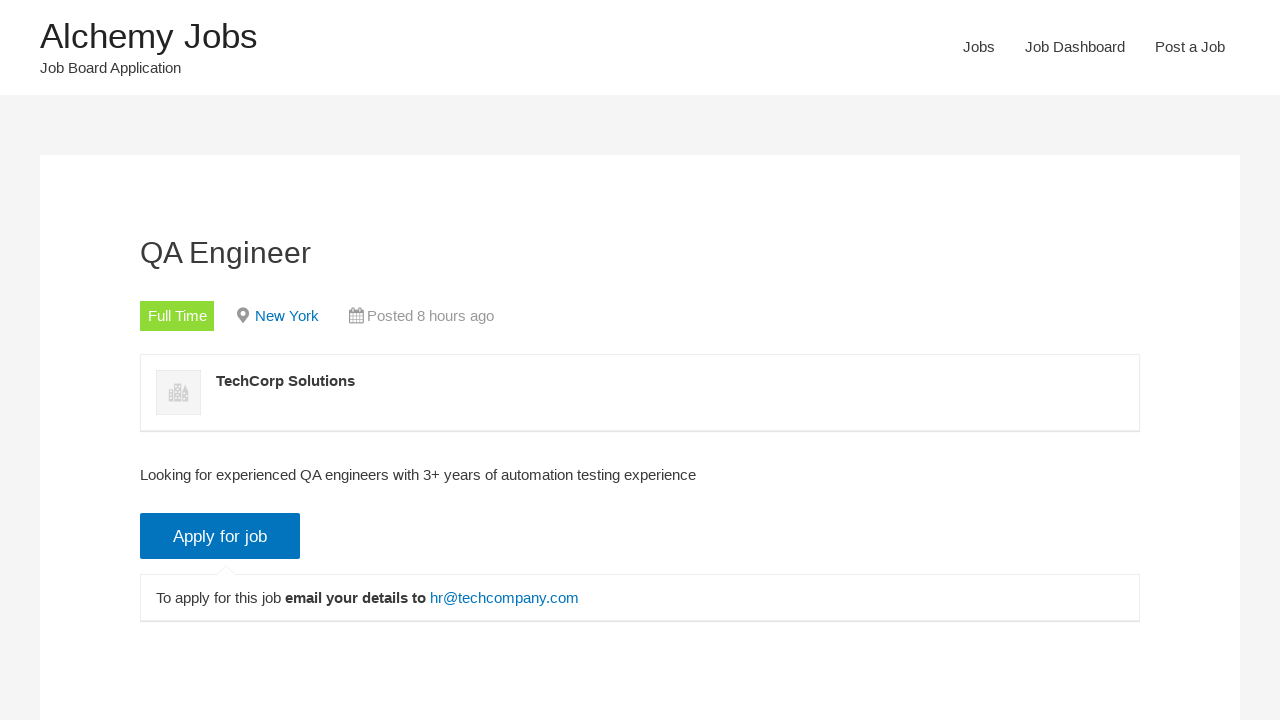

Job details page loaded with job title displayed
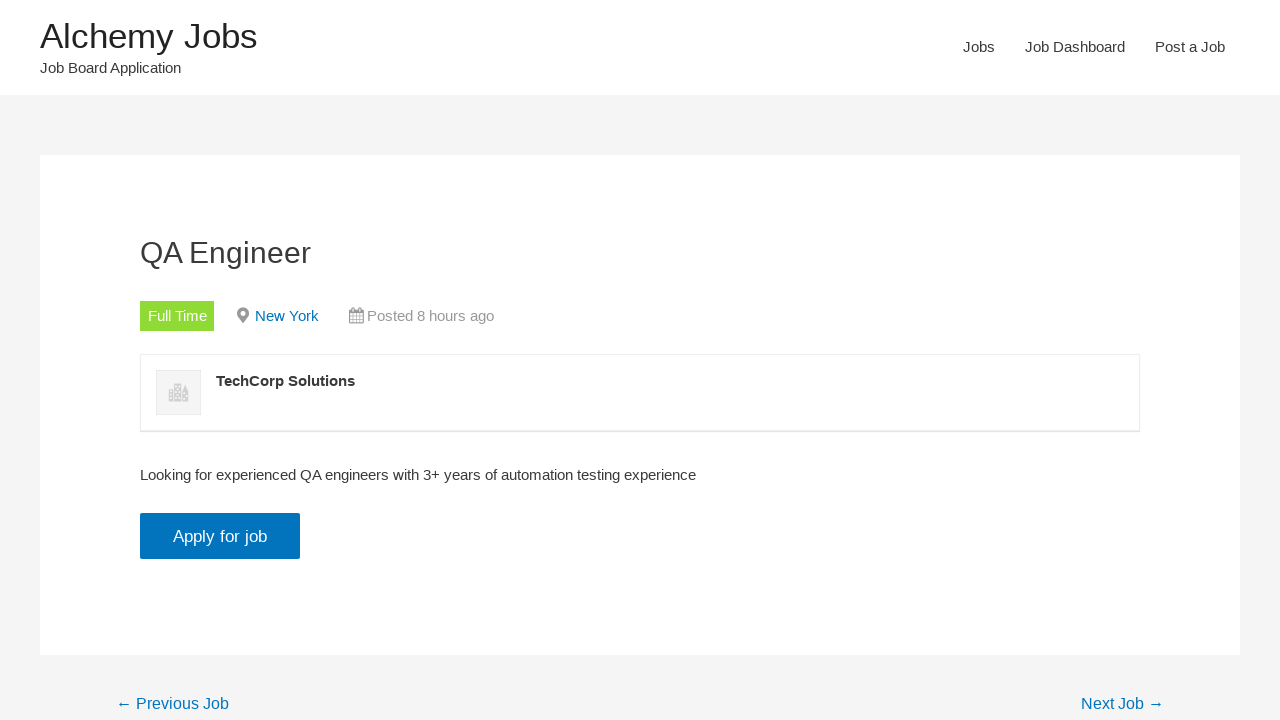

Clicked Apply for job button at (220, 536) on xpath=//input[@class='application_button button' and @type='button' and @value='
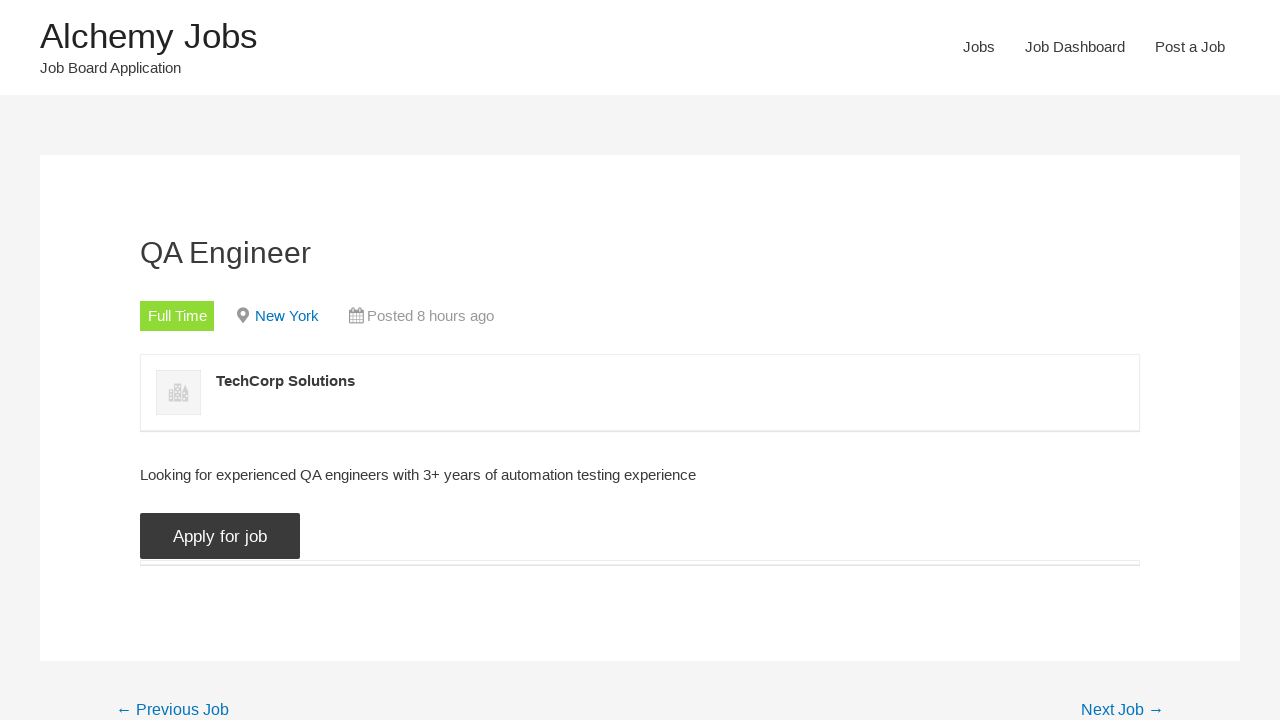

Application details form appeared on page
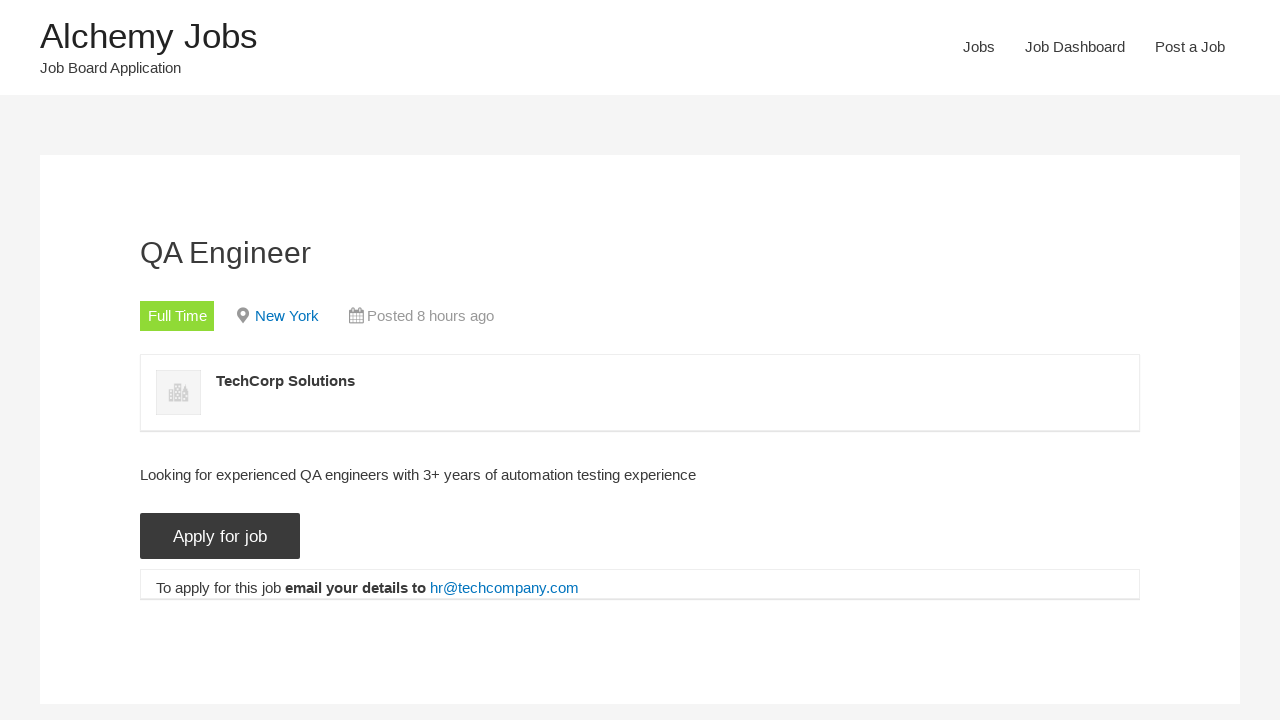

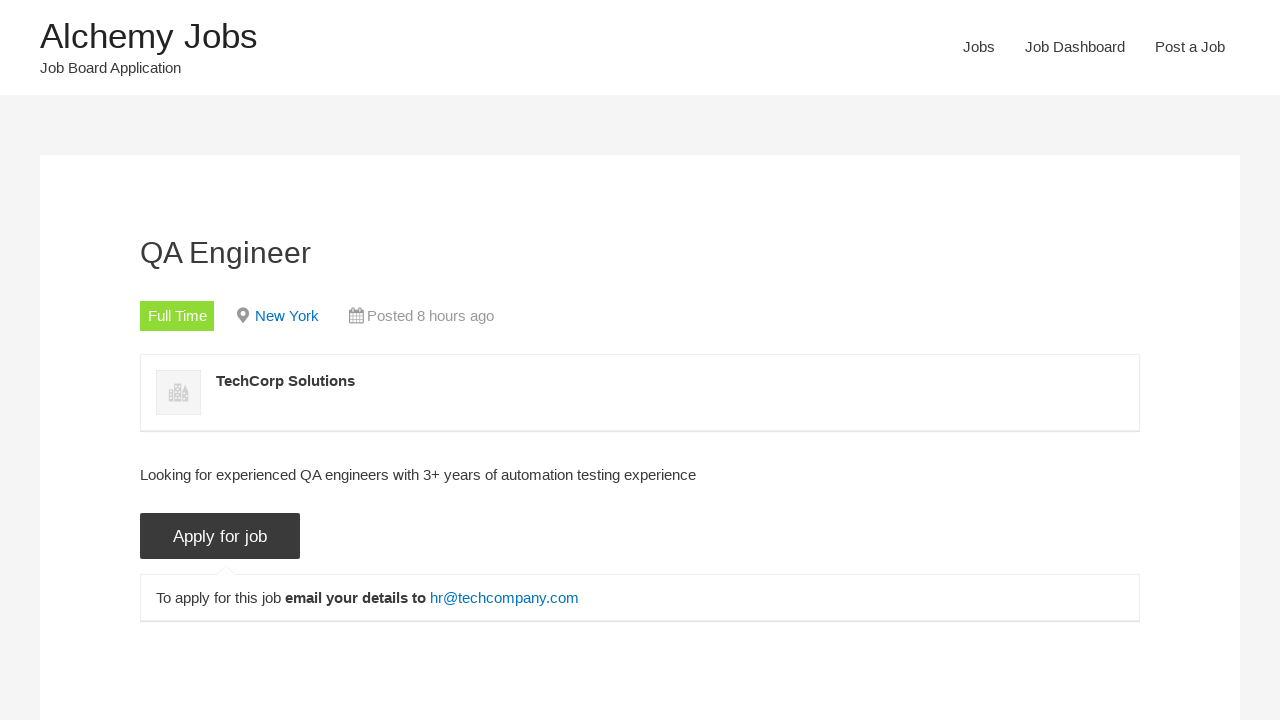